Simple navigation test that opens a J2Store free page, maximizes the browser window, and verifies the page loads successfully.

Starting URL: https://j2store.net/free/

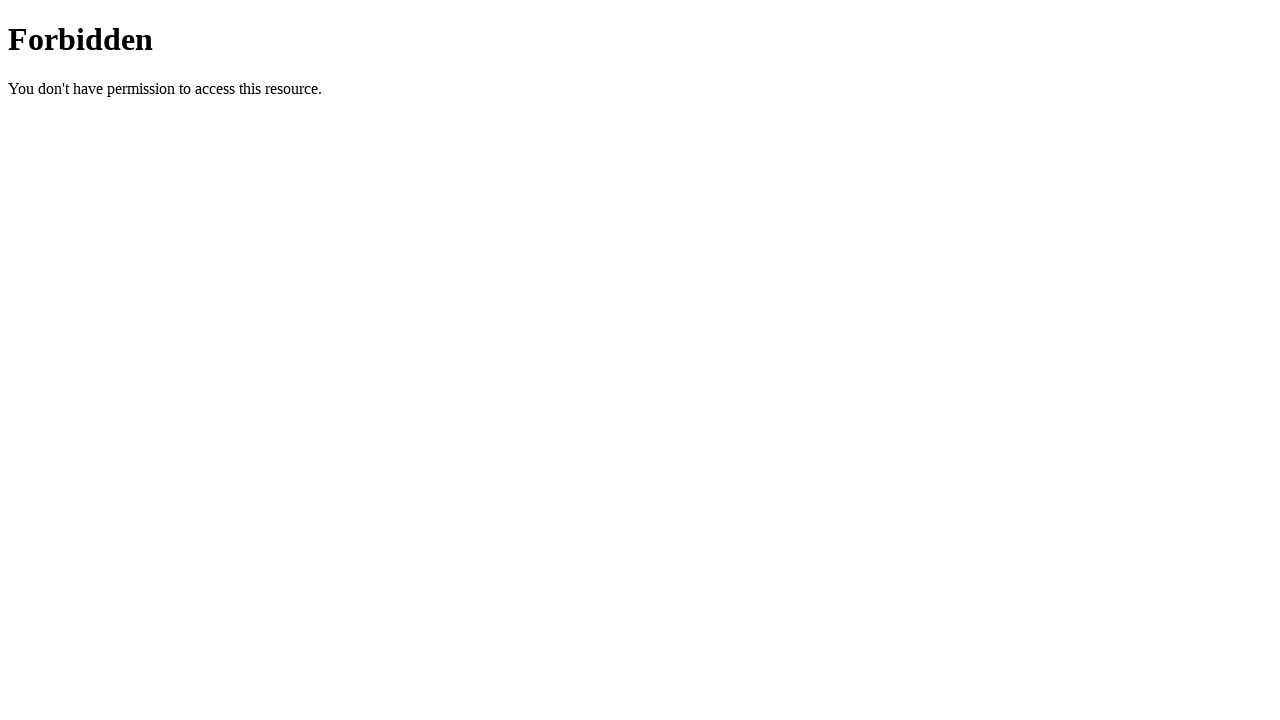

Set browser viewport to 1920x1080
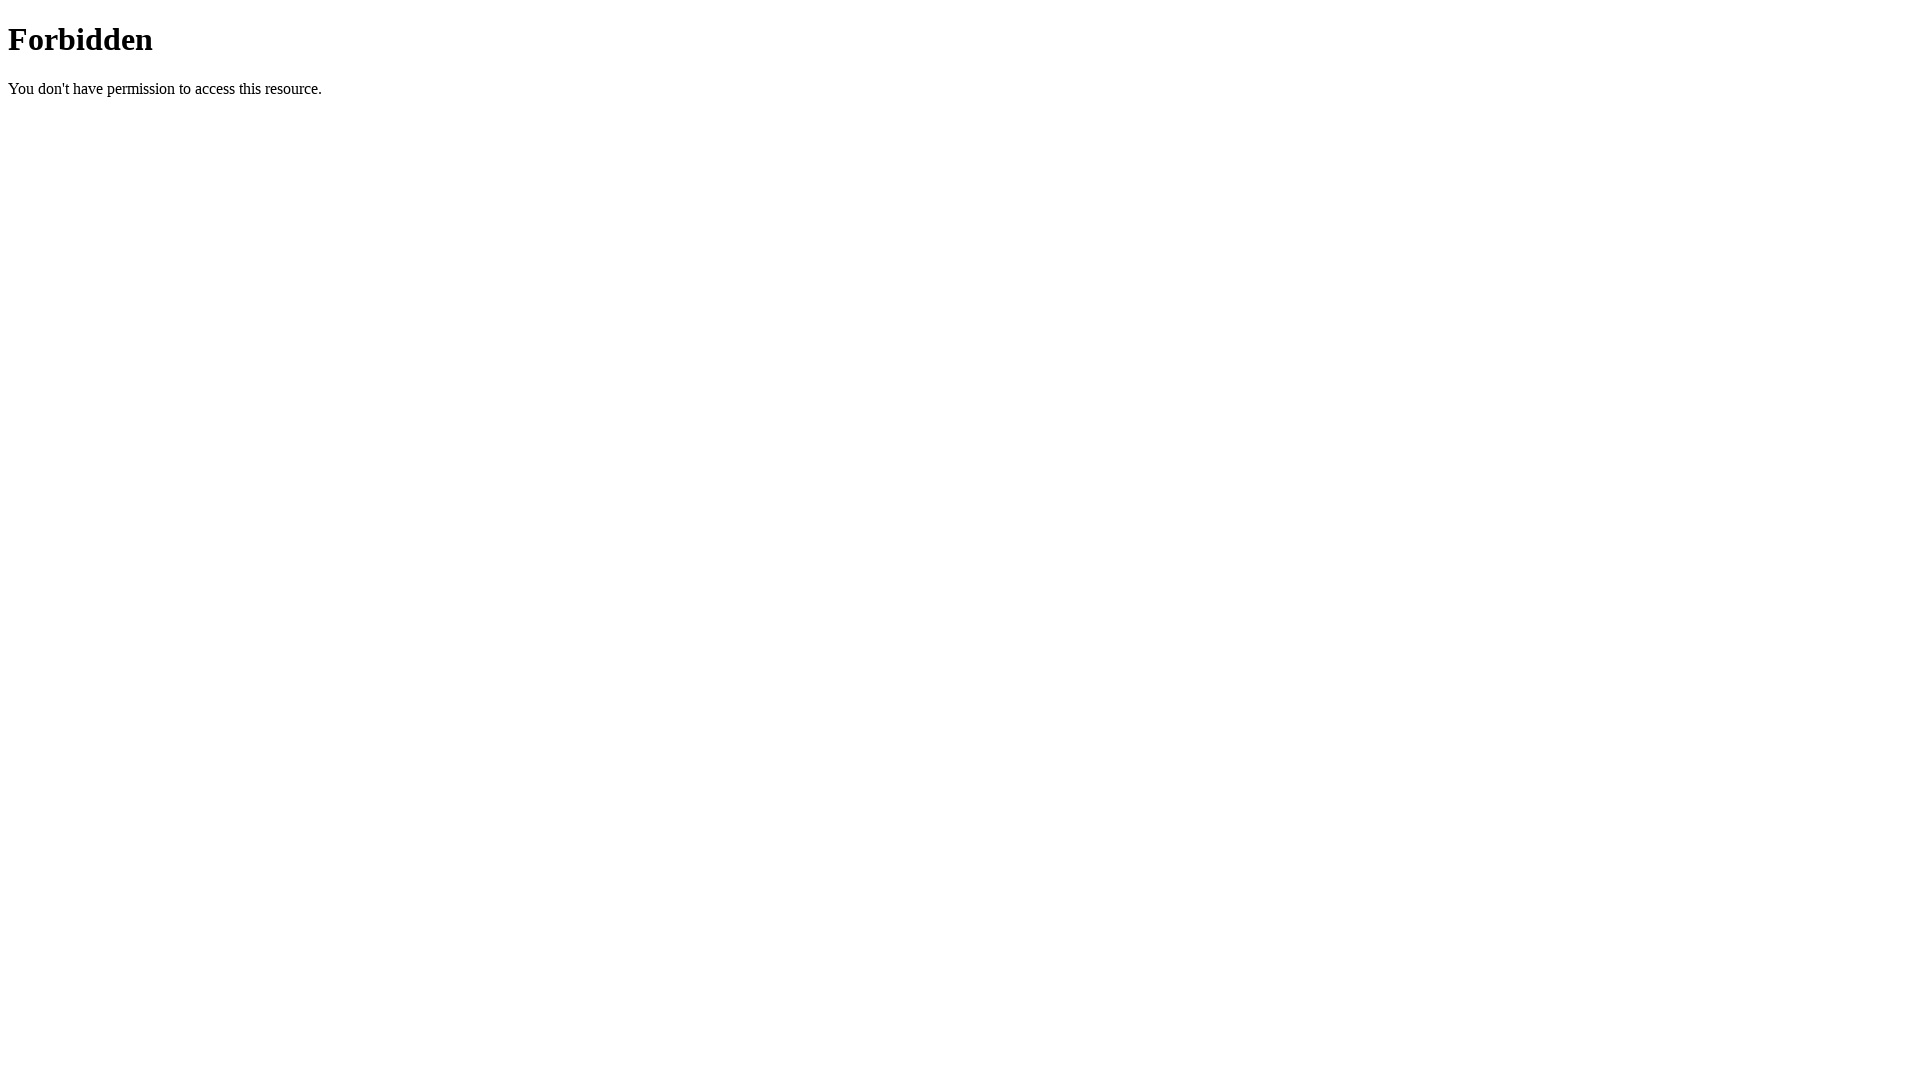

Verified current URL: https://j2store.net/free/
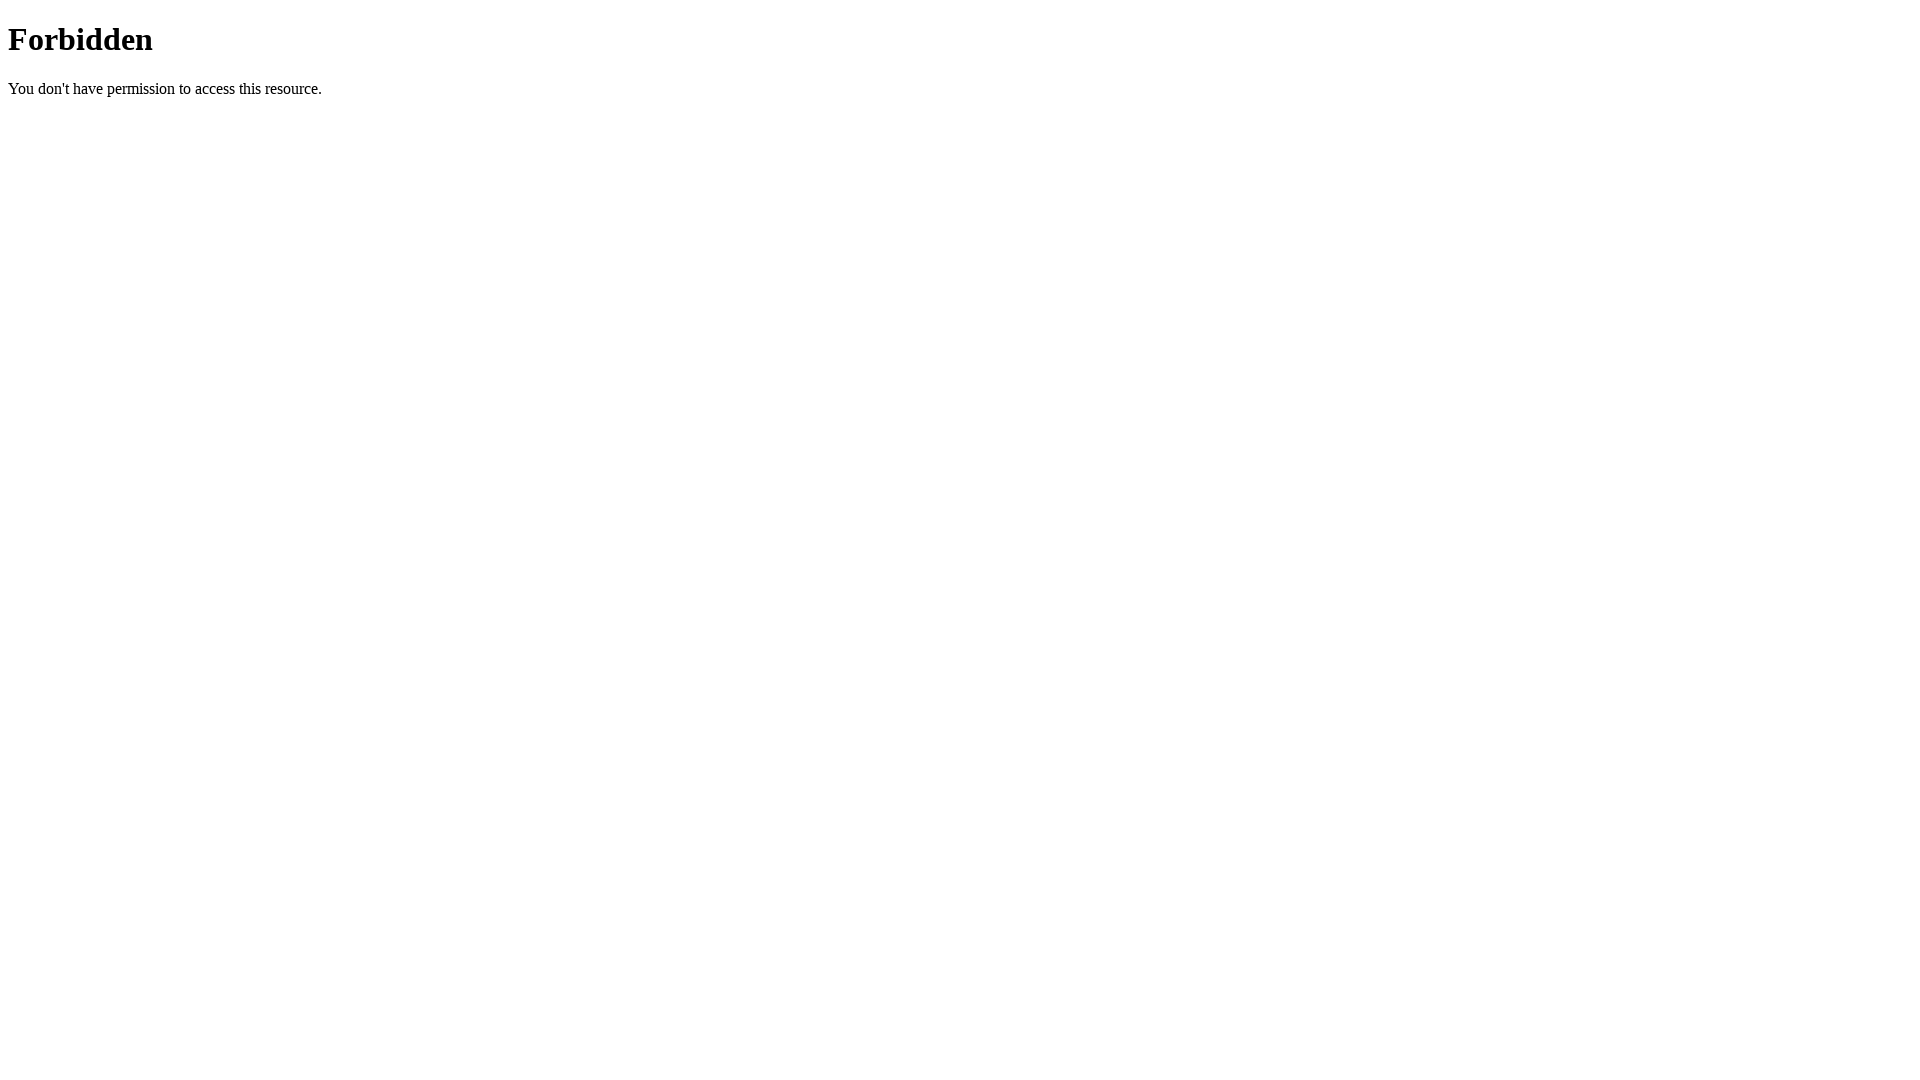

Page DOM content fully loaded
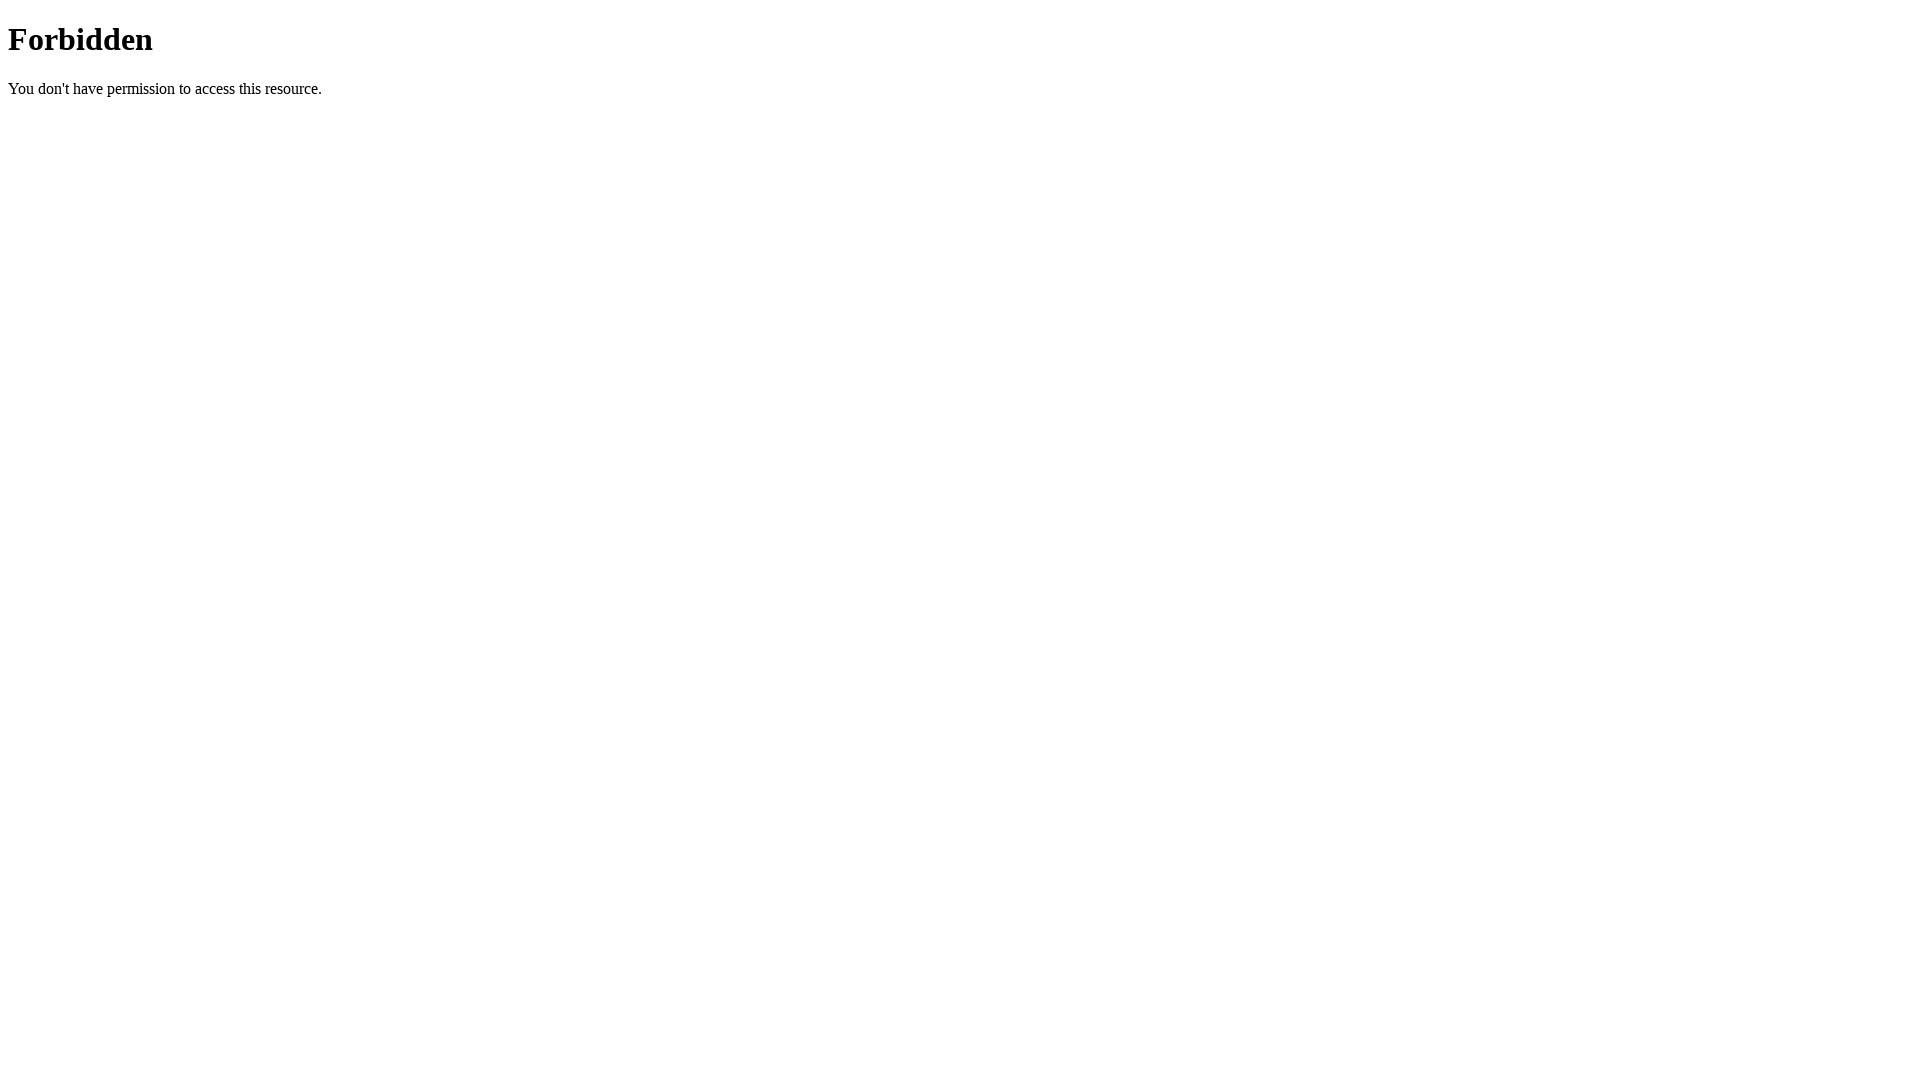

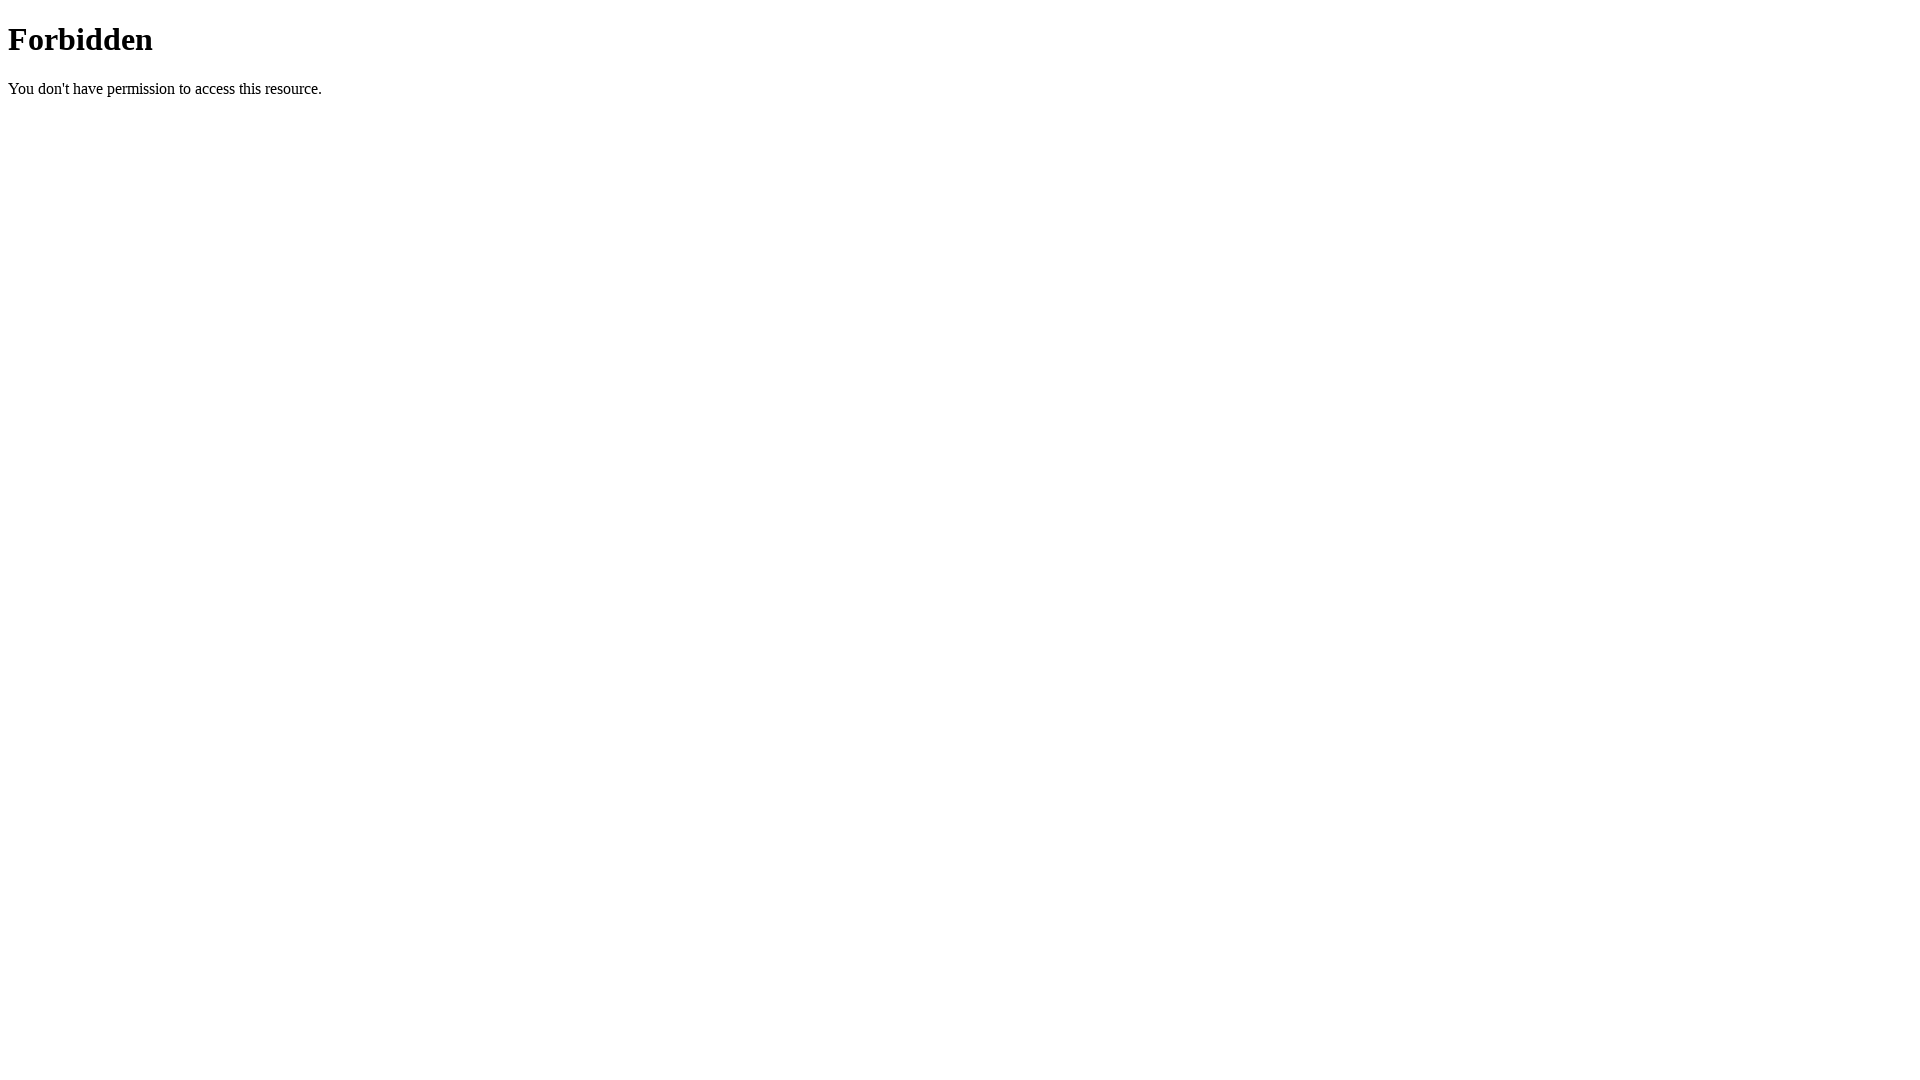